Tests date picker functionality by opening a calendar widget, selecting month and year from dropdowns, and choosing a specific day

Starting URL: https://www.dummyticket.com/dummy-ticket-for-visa-application/

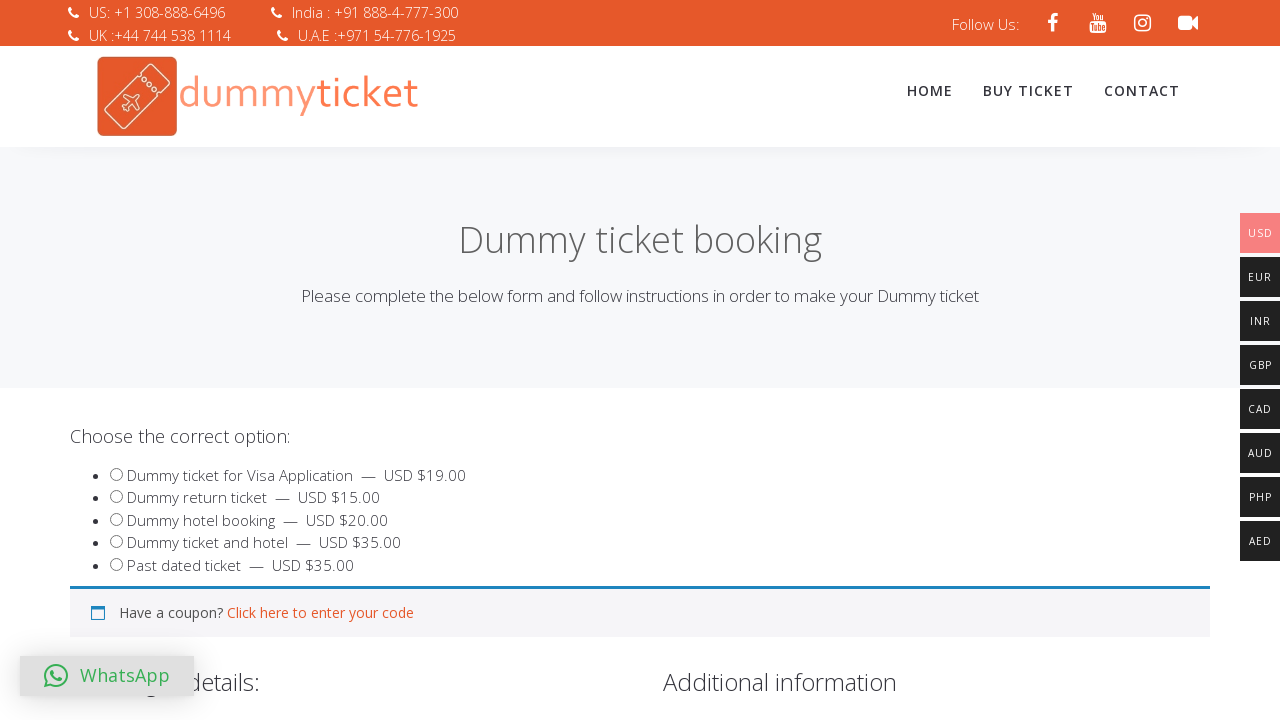

Clicked on date of birth field to open date picker at (344, 360) on #dob
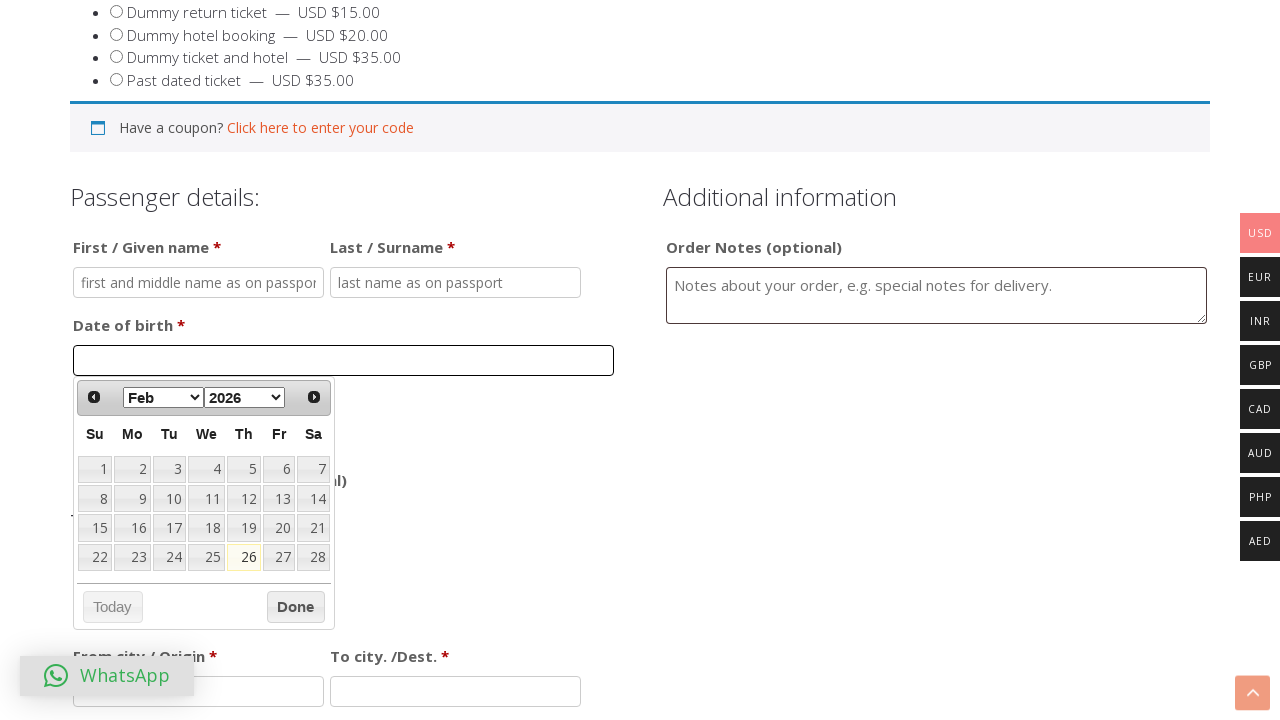

Selected March from month dropdown on select.ui-datepicker-month
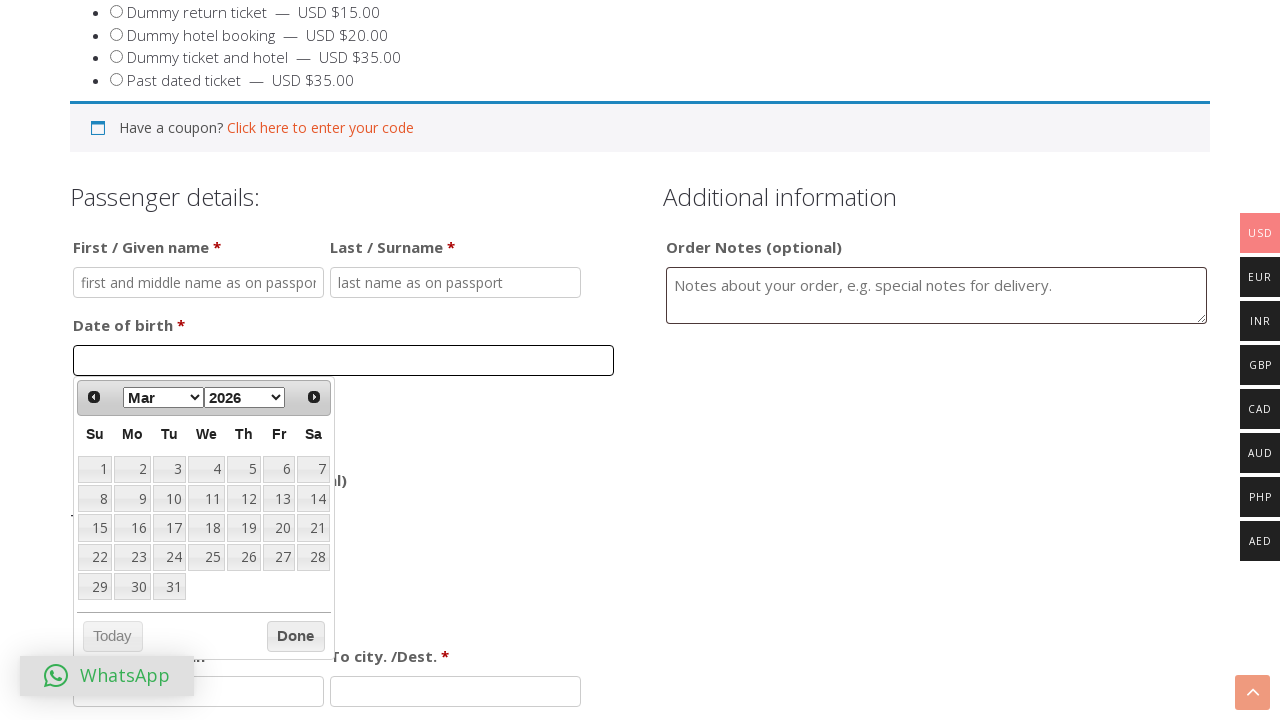

Selected 2022 from year dropdown on select.ui-datepicker-year
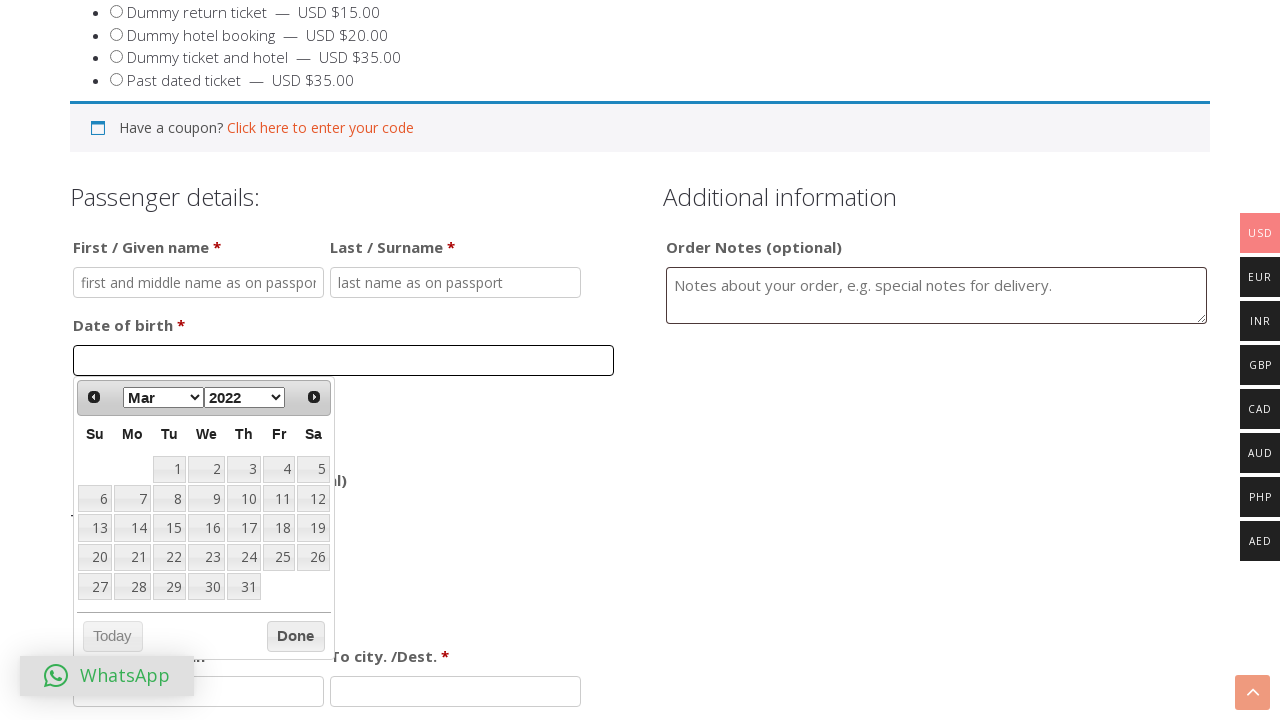

Clicked on the 15th day in the calendar at (169, 528) on table.ui-datepicker-calendar tbody tr td:has-text('15'):not(:has-text('115'))
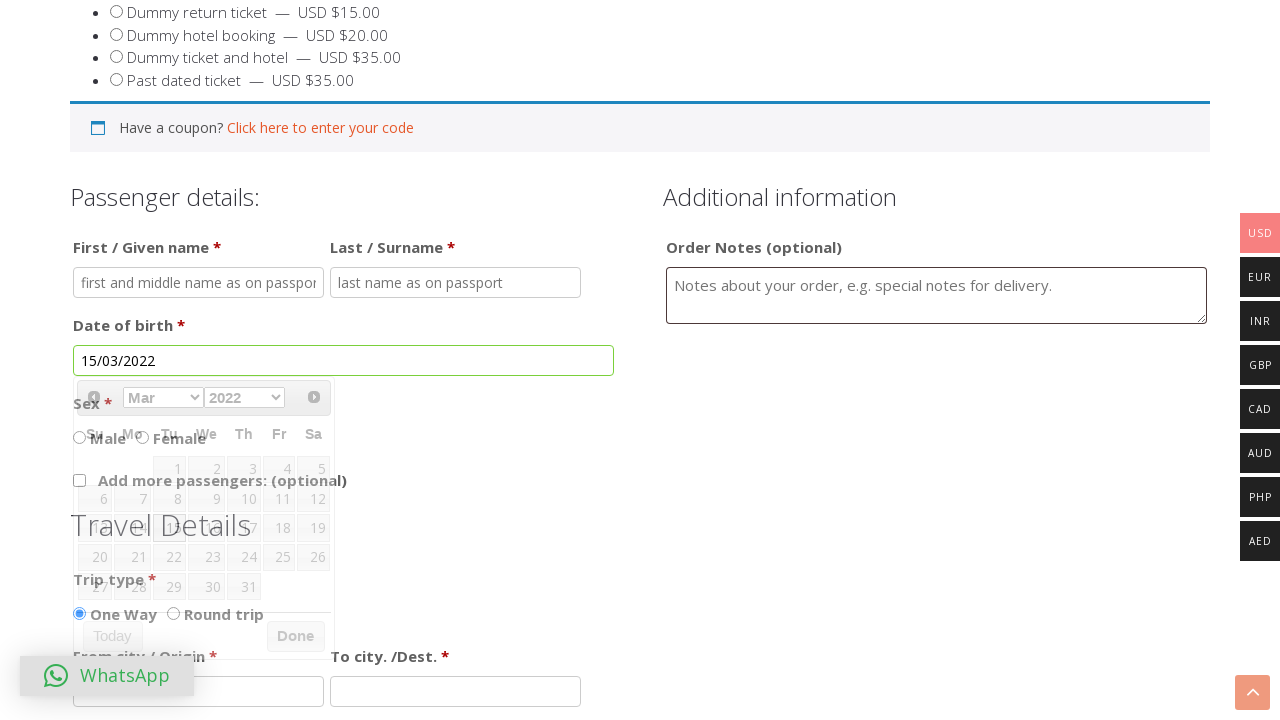

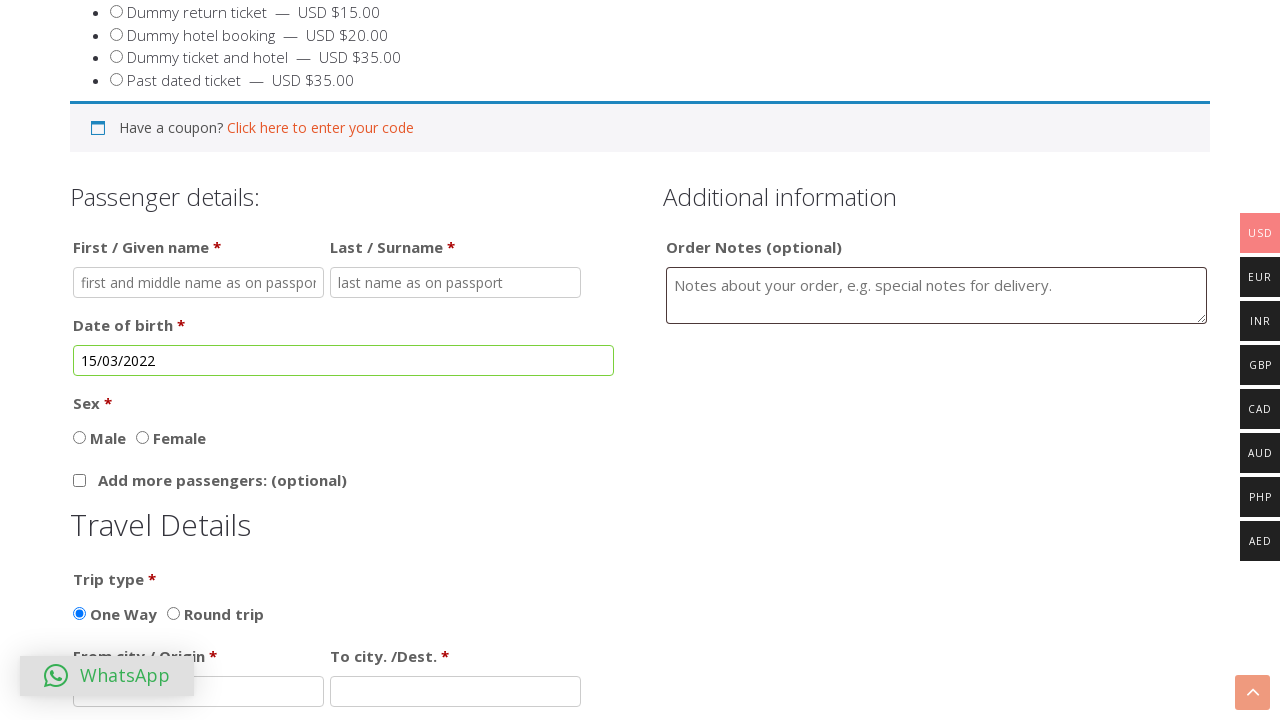